Tests Shadow DOM interaction by navigating to a books PWA demo site and entering a search query into a search input that exists within a shadow root element.

Starting URL: https://books-pwakit.appspot.com/

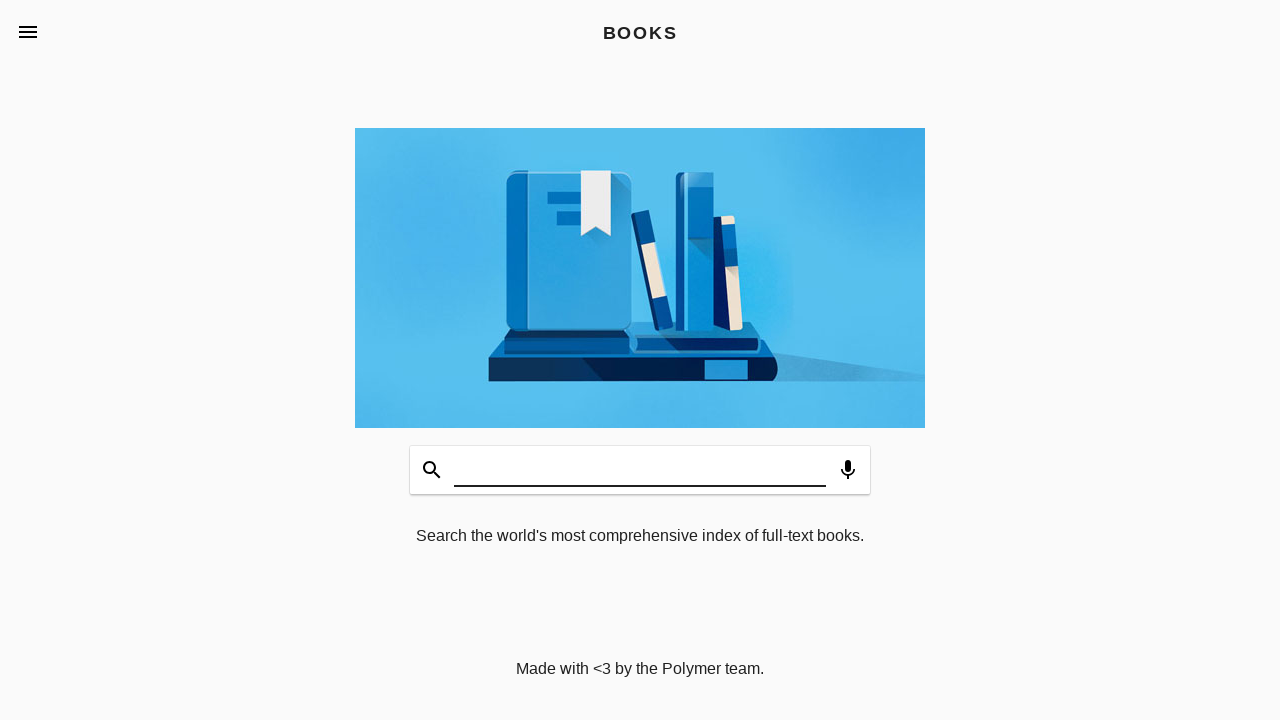

Waited for book-app element with apptitle='BOOKS' to be present
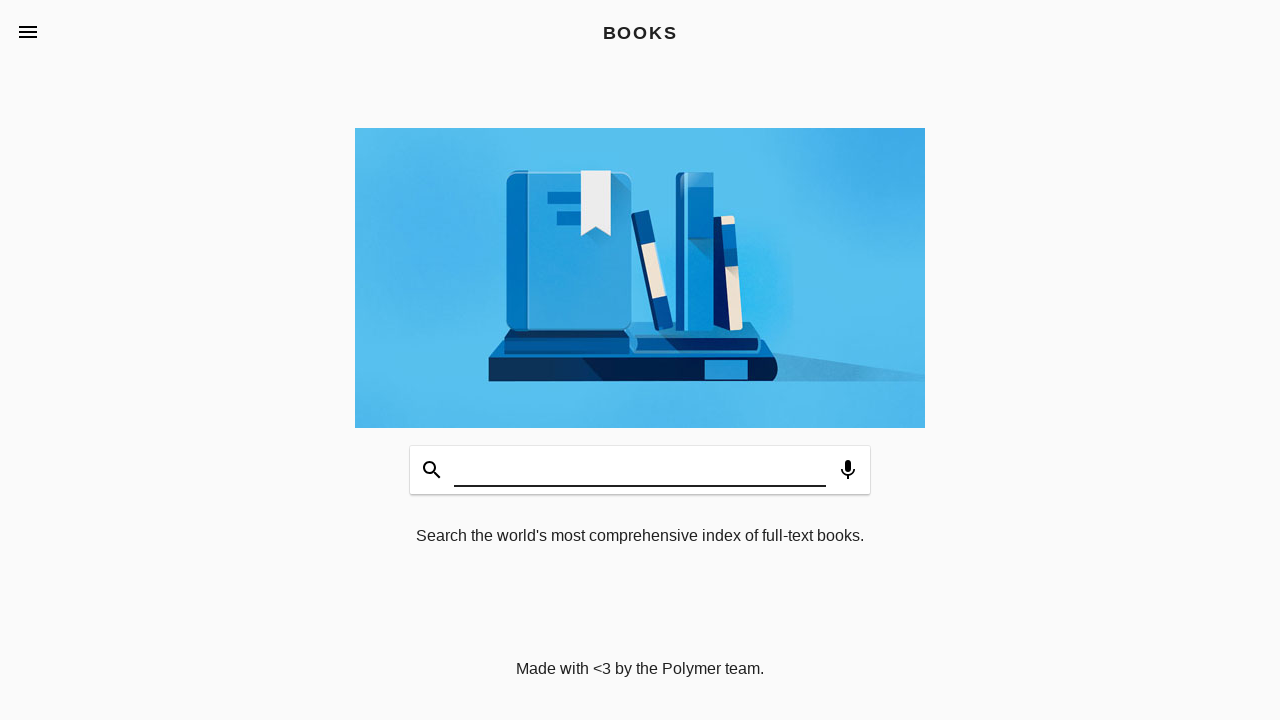

Entered 'selenium' into search input within shadow DOM on book-app[apptitle='BOOKS'] >> #input
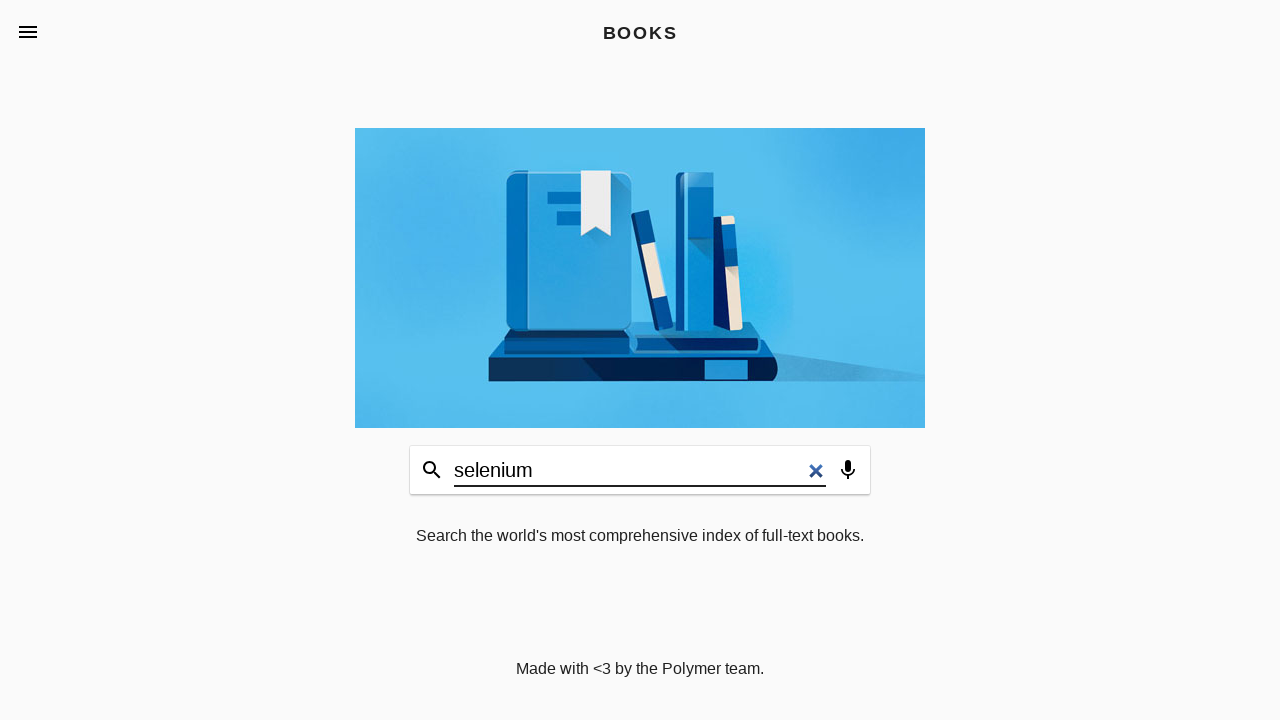

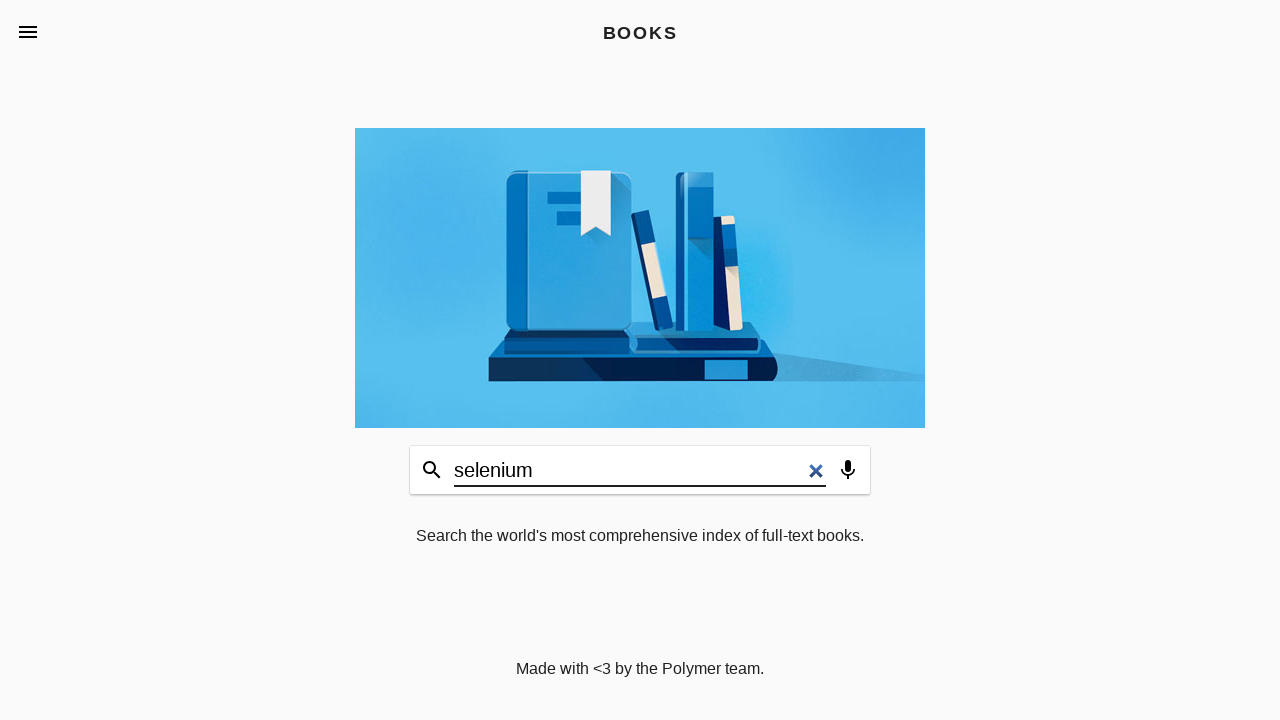